Searches for the "lambda" repository on GitHub, navigates to it, and verifies that the Issues tab contains the text "issue"

Starting URL: https://github.com

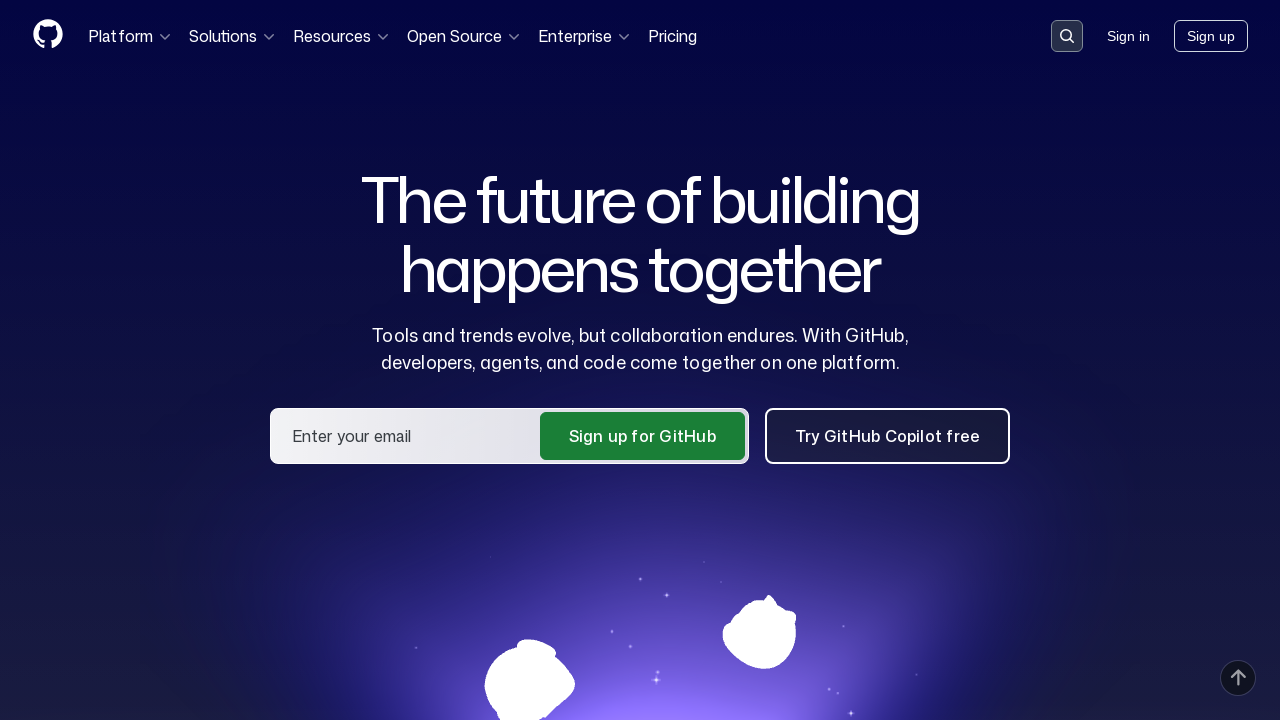

Clicked on search input field at (1067, 36) on .search-input
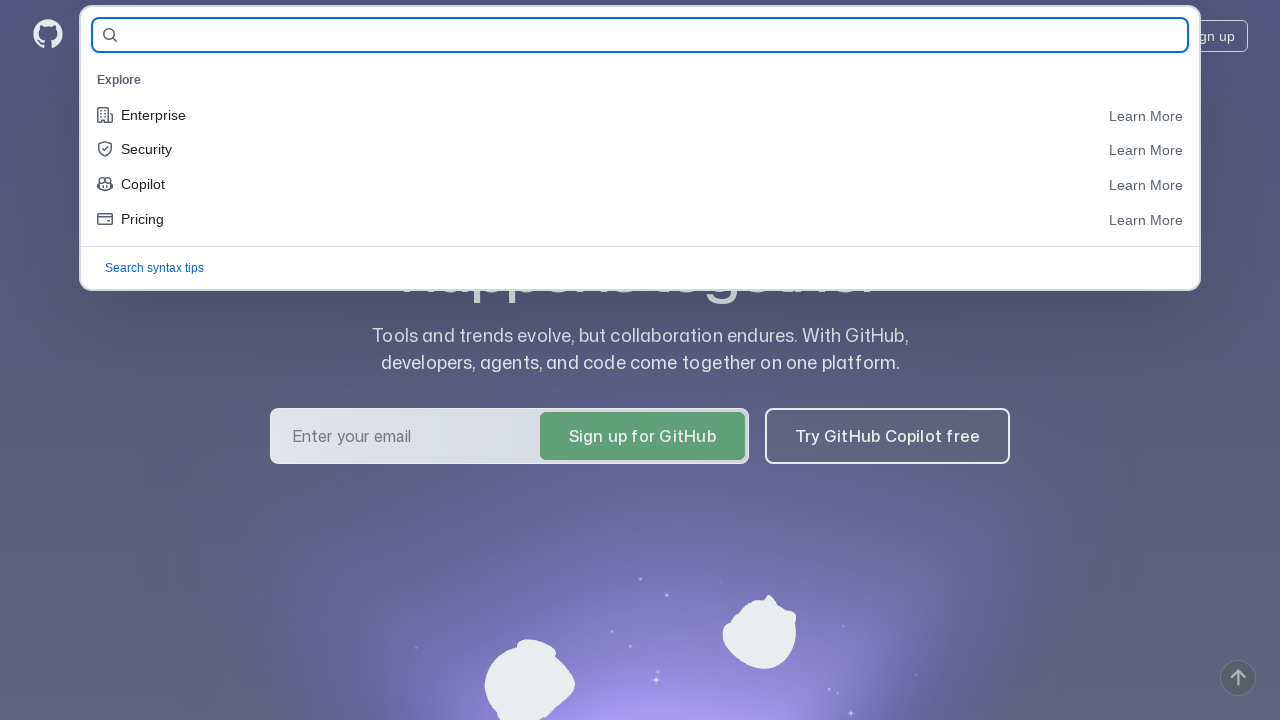

Filled search field with 'lambda' on #query-builder-test
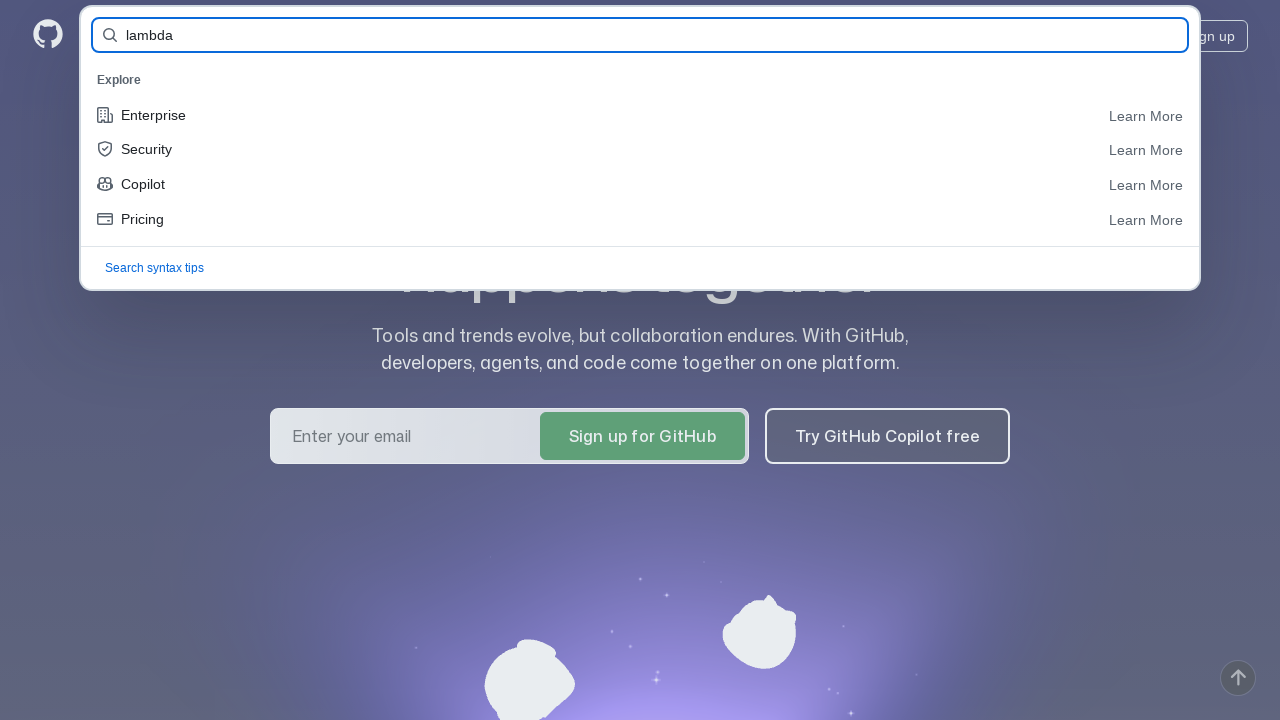

Pressed Enter to search for lambda on #query-builder-test
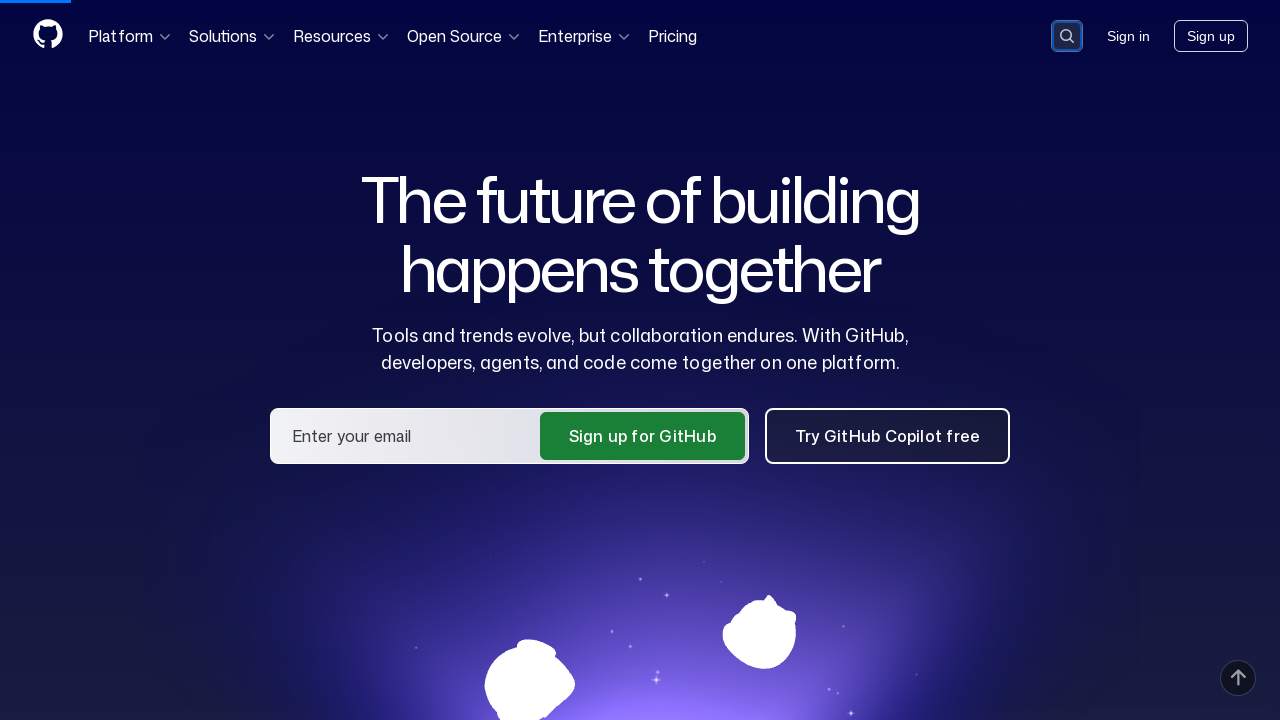

Clicked on palatable/lambda repository link at (431, 161) on a:has-text('palatable/lambda')
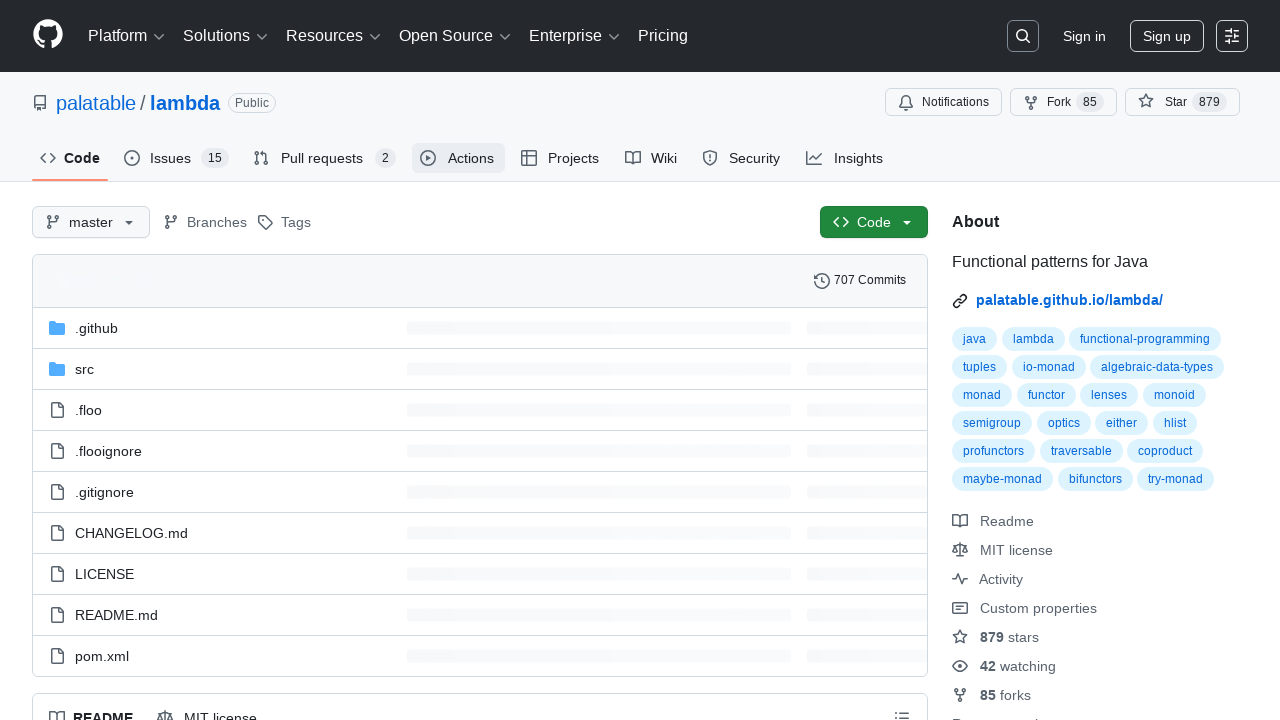

Clicked on Issues tab at (176, 158) on #issues-tab
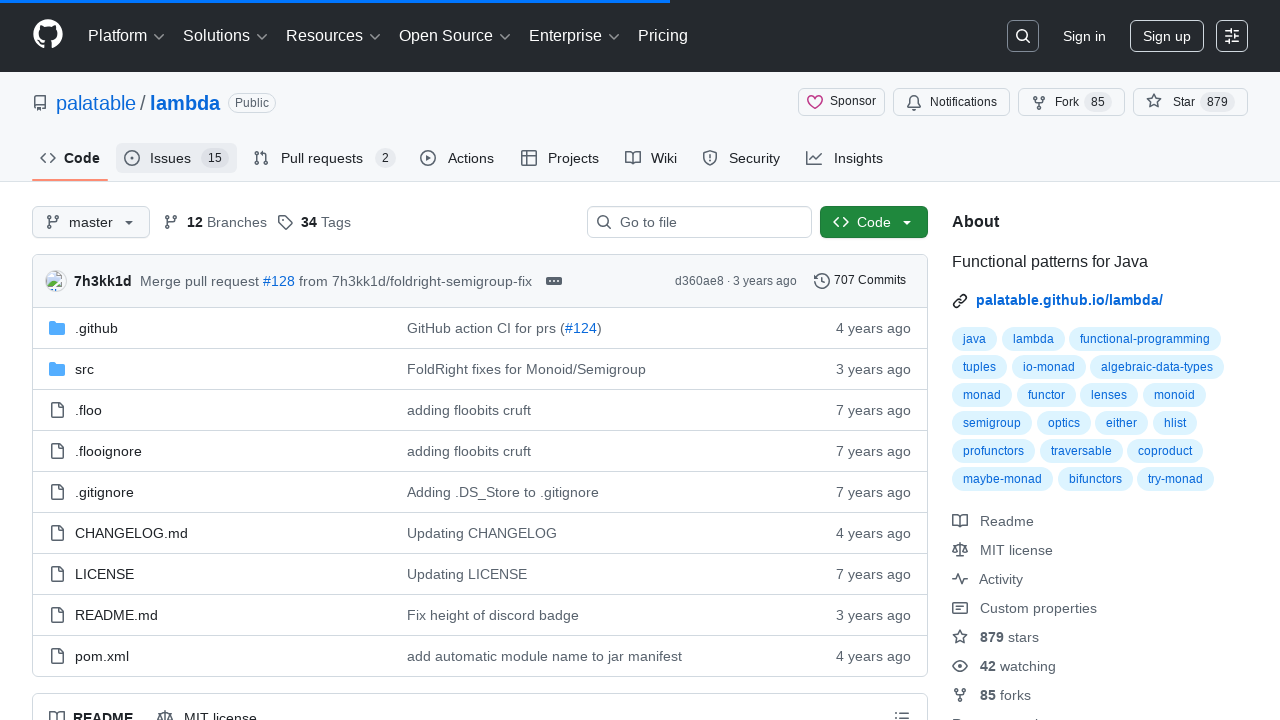

Verified Issues tab contains the text 'issue'
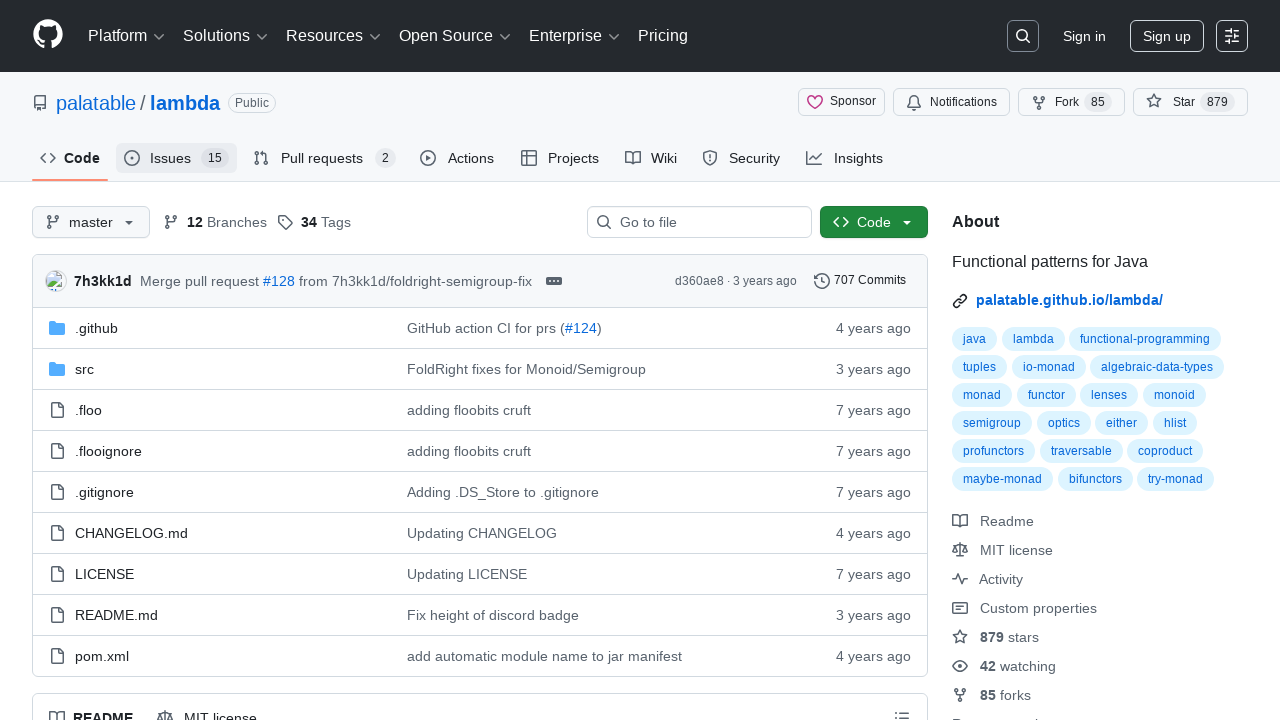

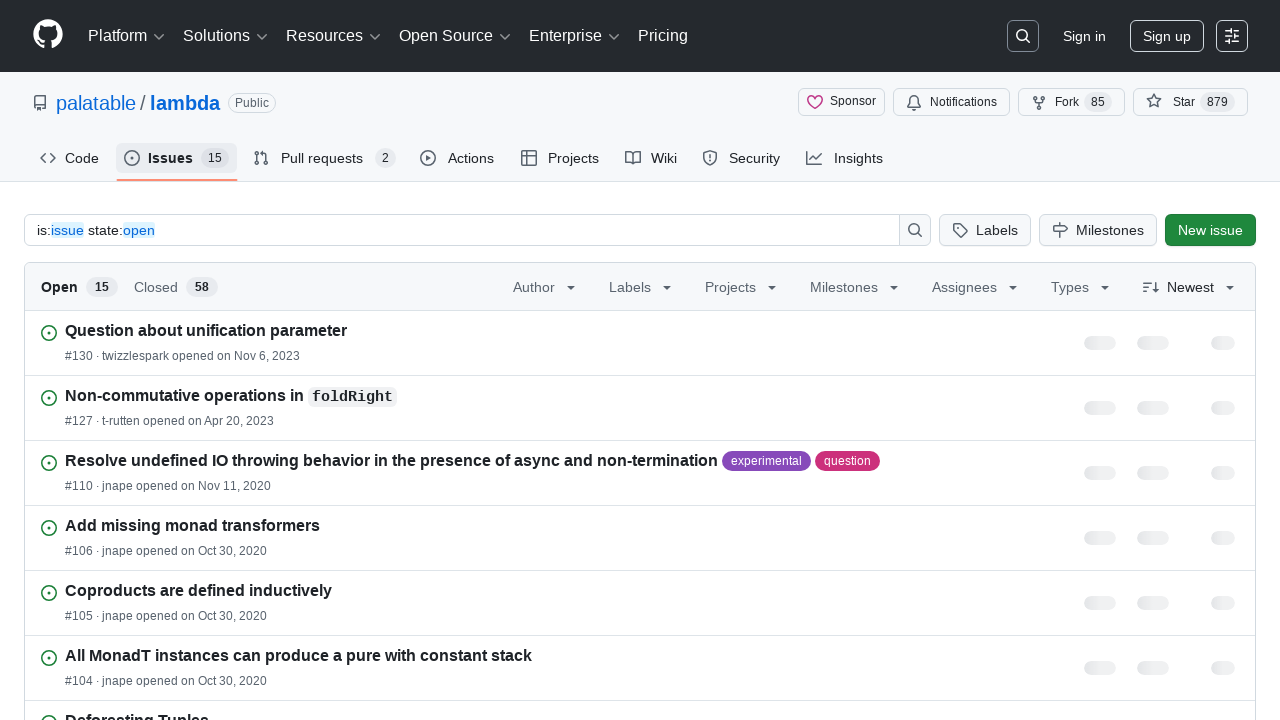